Tests clicking the "Get Started" link on the Playwright homepage and verifies the Installation heading is visible

Starting URL: https://playwright.dev/

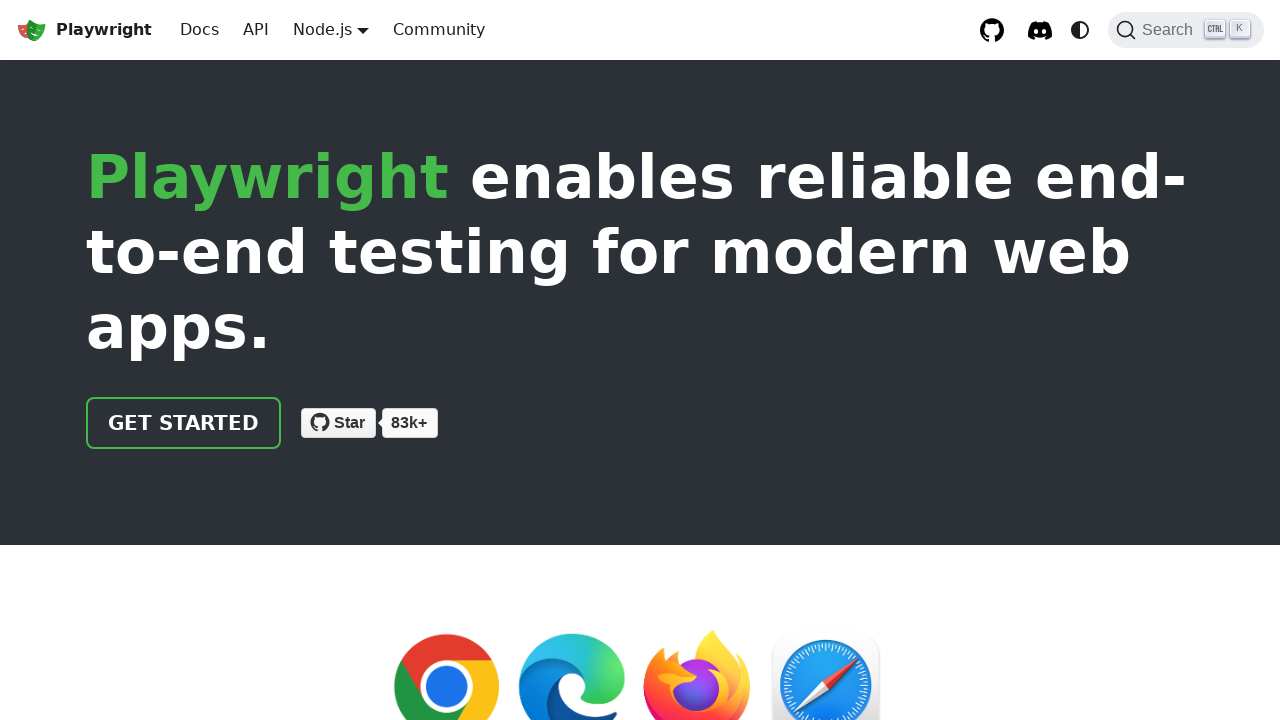

Navigated to Playwright homepage
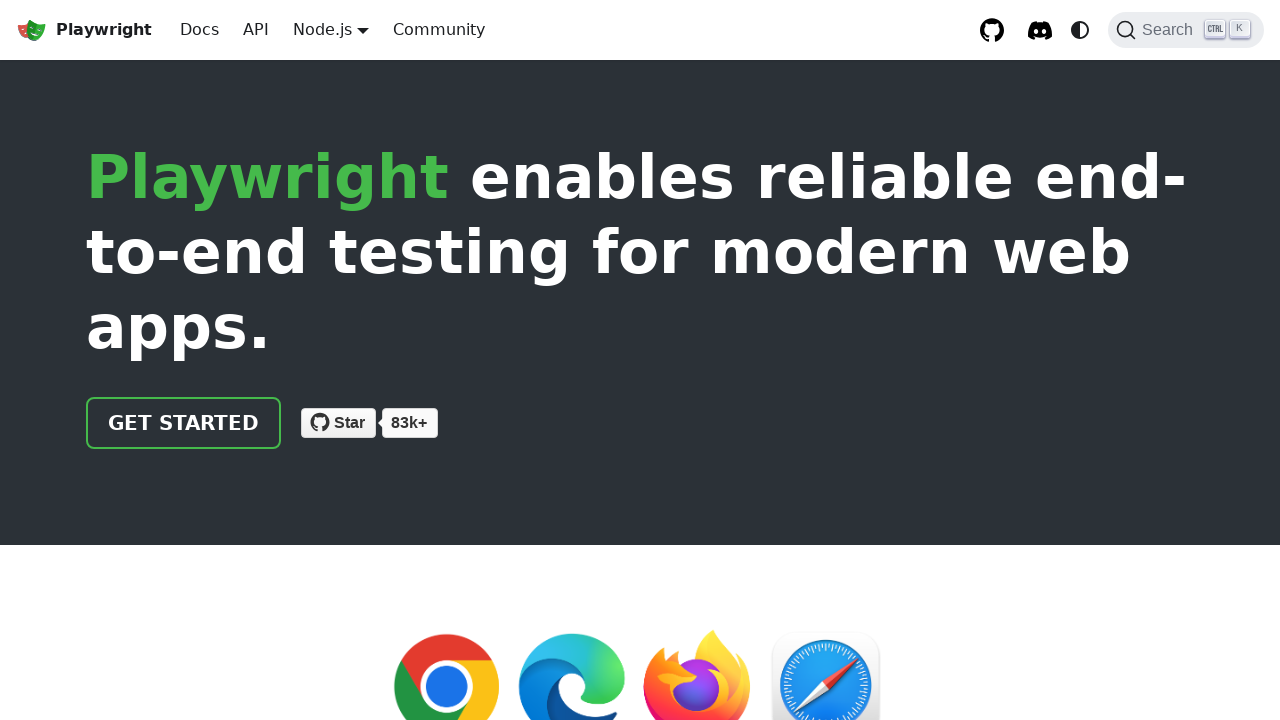

Clicked the 'Get started' link at (184, 423) on a:has-text('Get started')
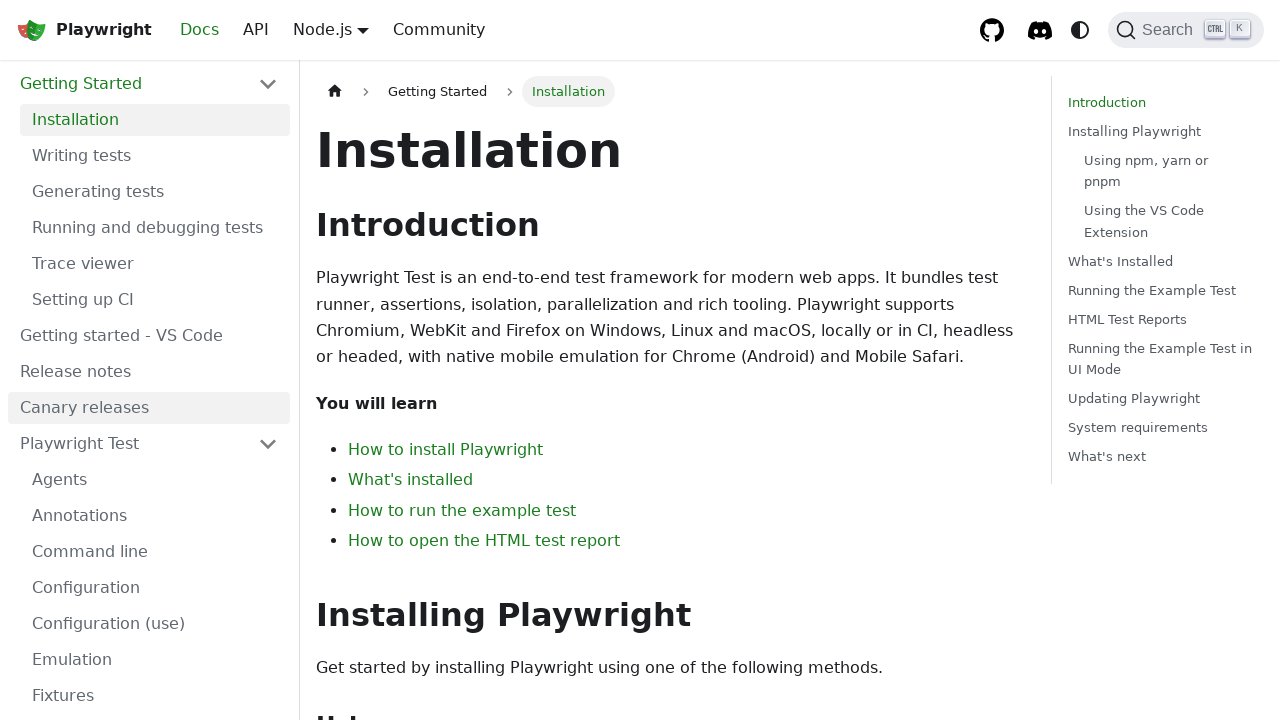

Installation heading is visible
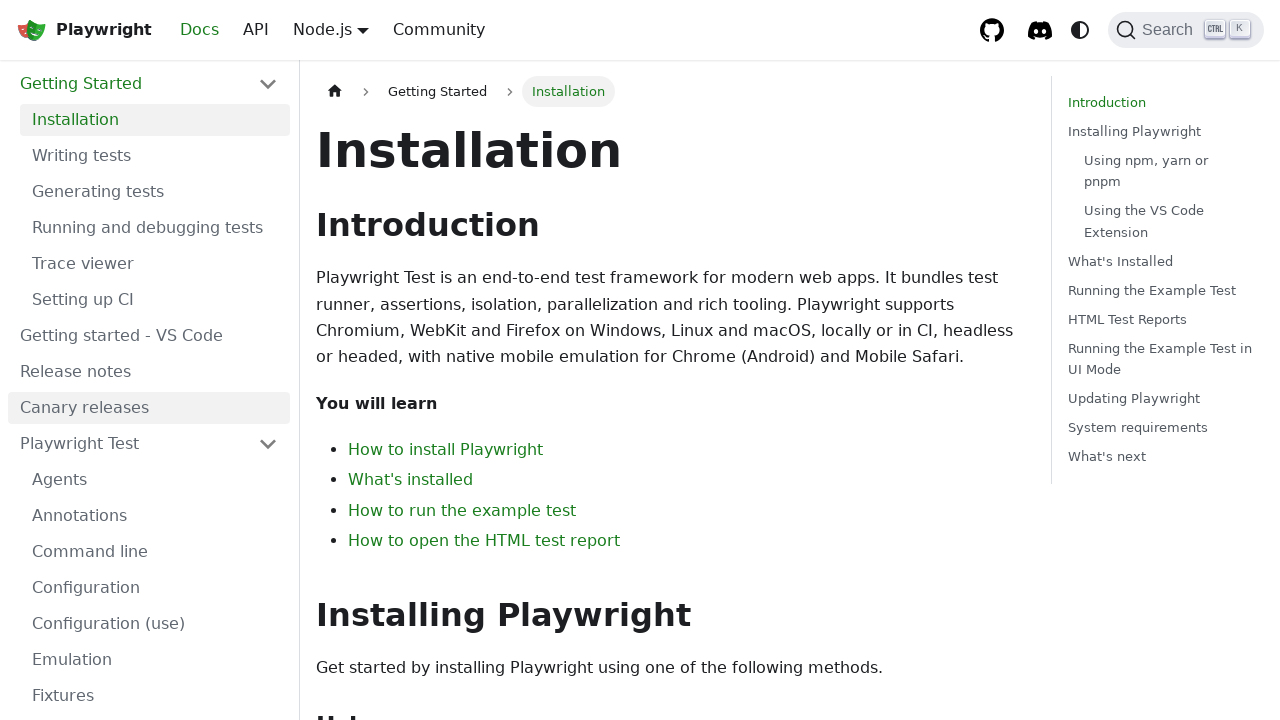

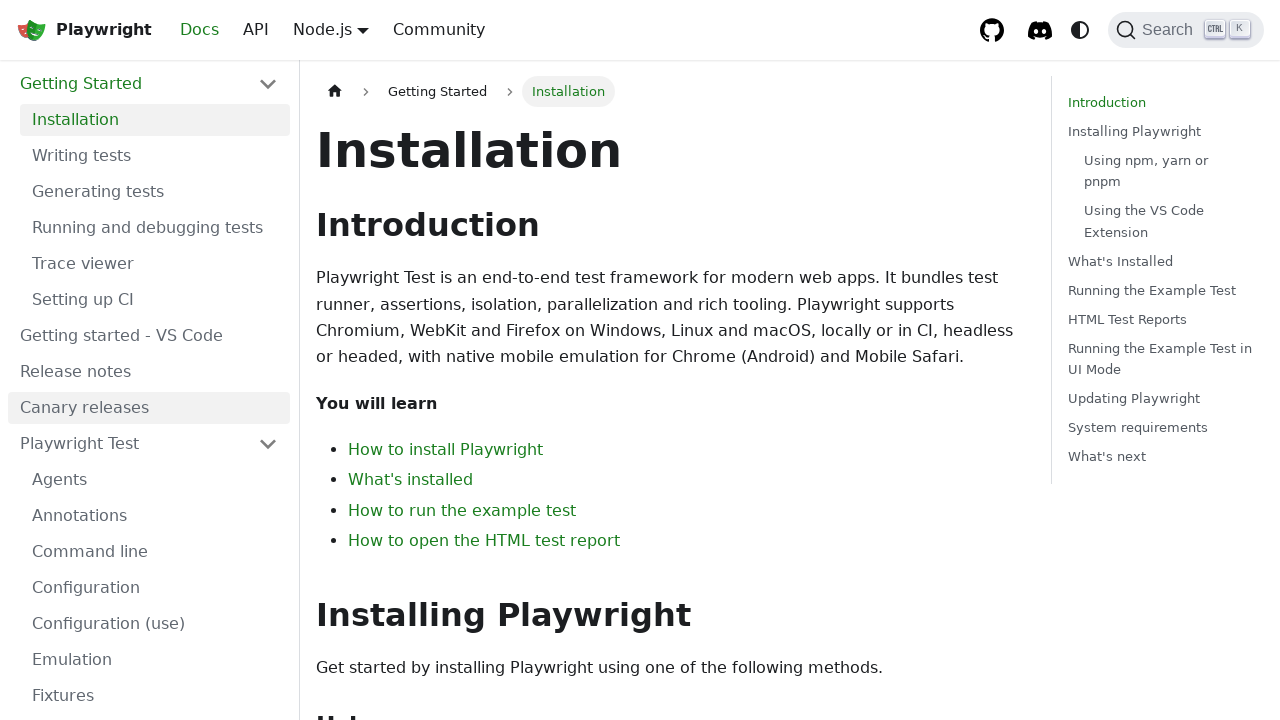